Tests the autocomplete/autosuggest dropdown functionality by typing a partial country name, waiting for suggestions to appear, and selecting a specific country from the dropdown list.

Starting URL: https://rahulshettyacademy.com/dropdownsPractise/

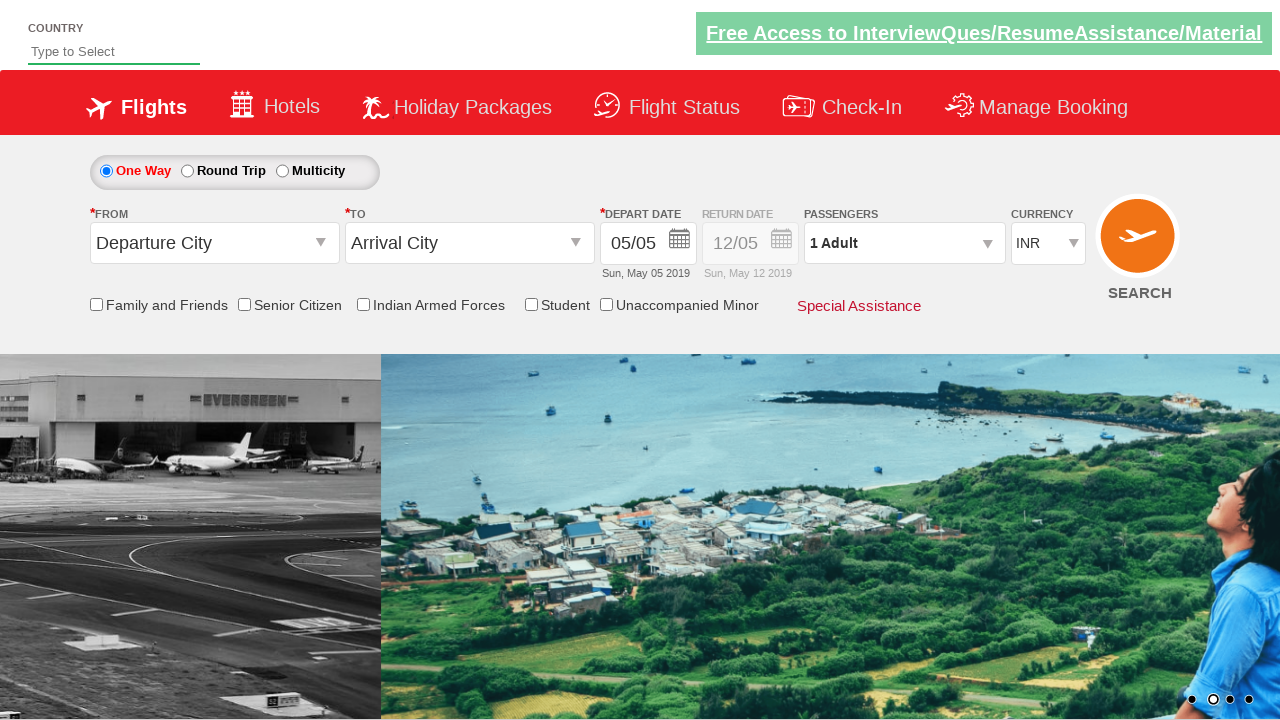

Typed 'aus' in autosuggest field on #autosuggest
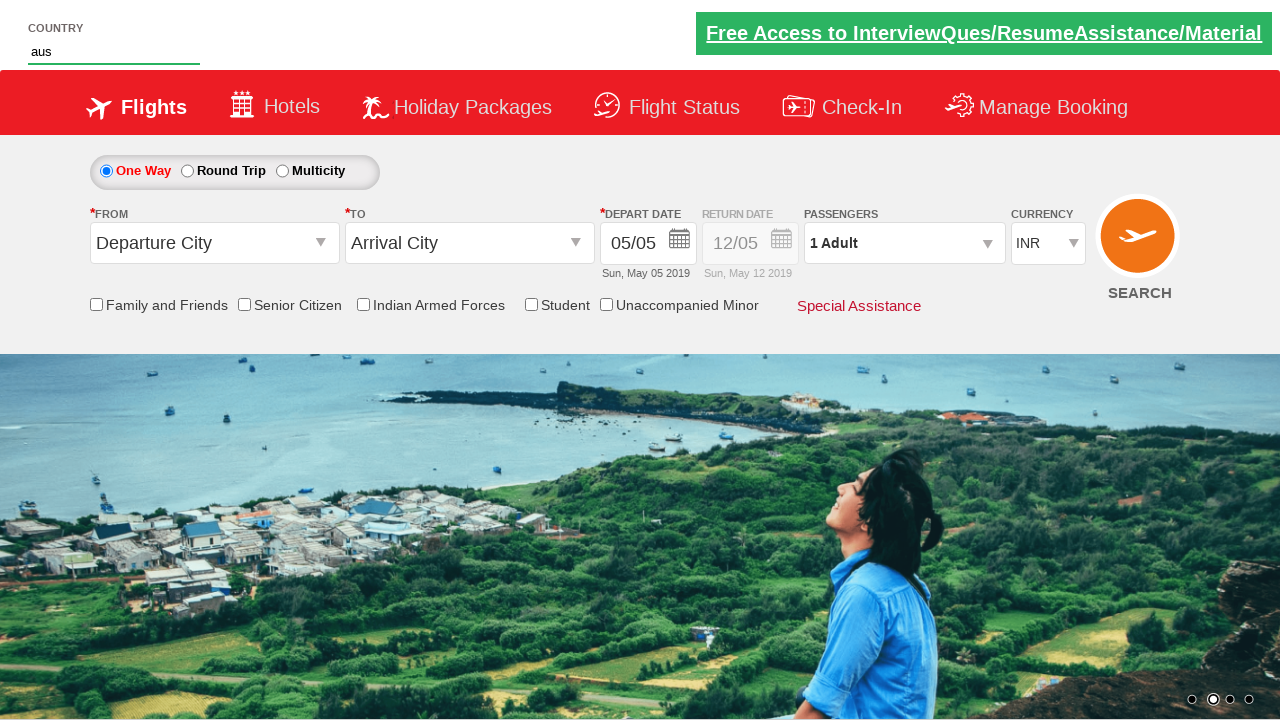

Autocomplete suggestions dropdown appeared
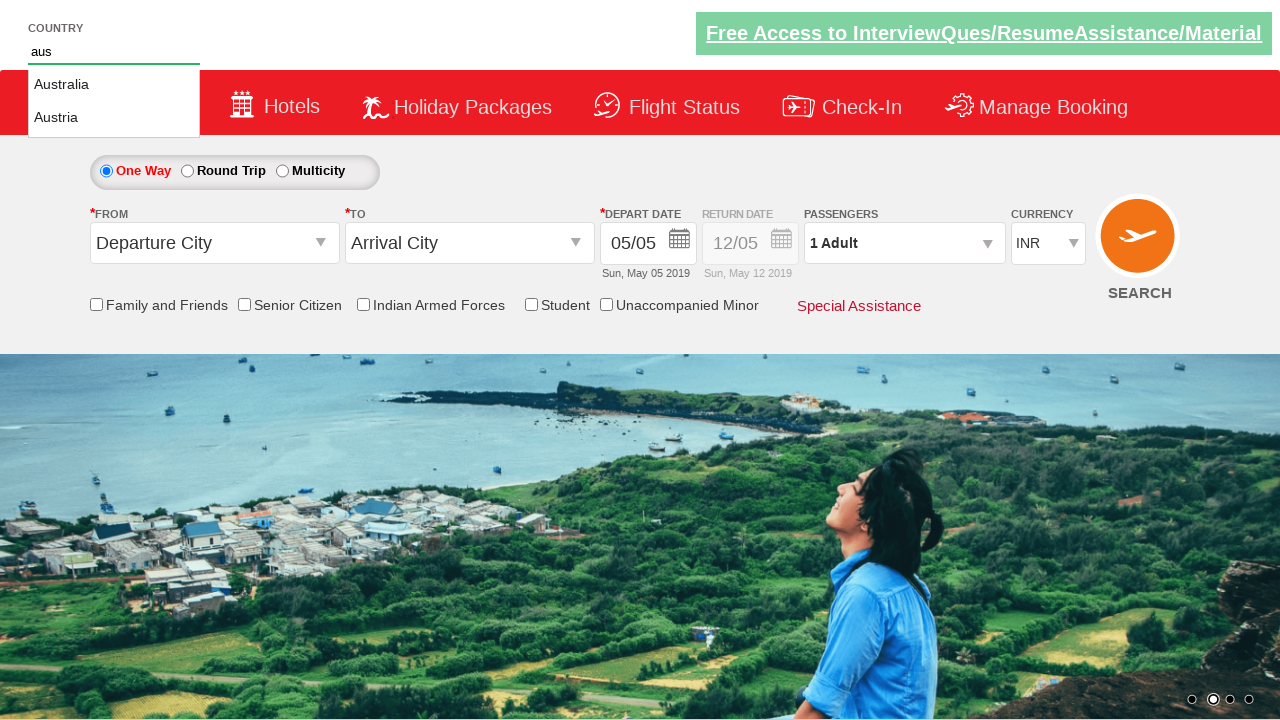

Selected 'Austria' from the dropdown suggestions at (114, 118) on li[role='presentation'] a:has-text('Austria')
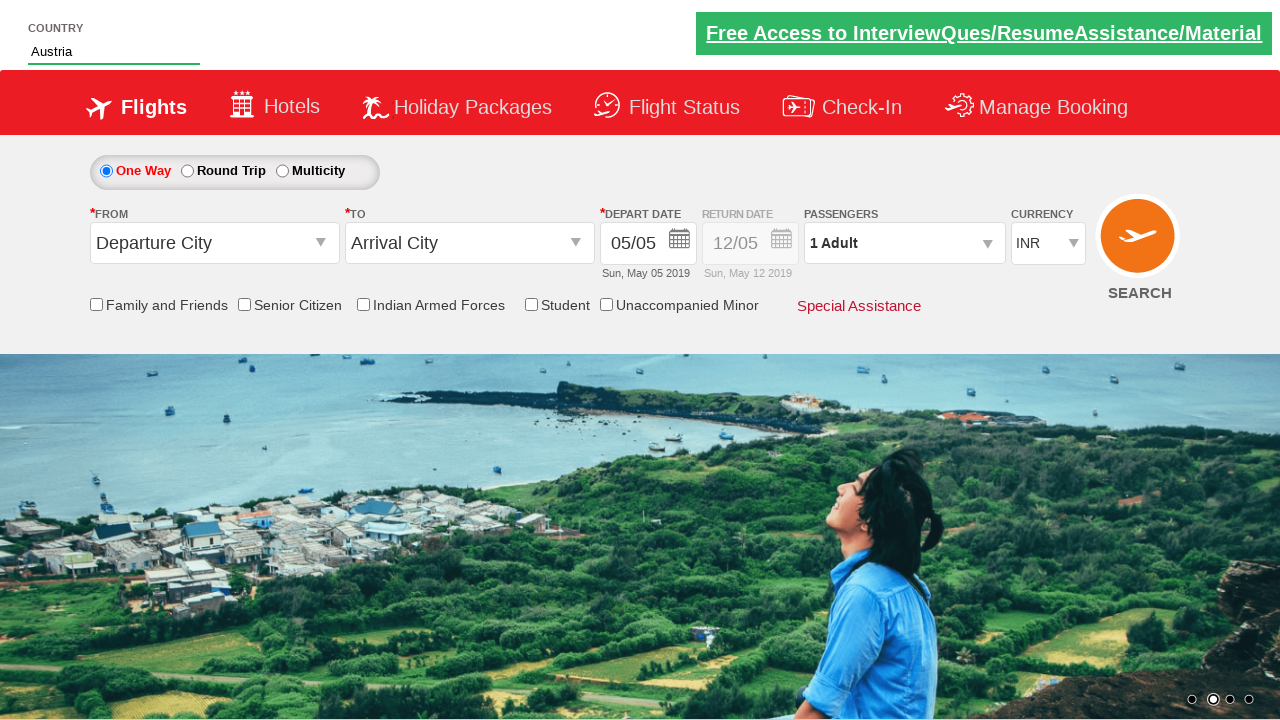

Verified that 'Austria' was successfully selected in the autosuggest field
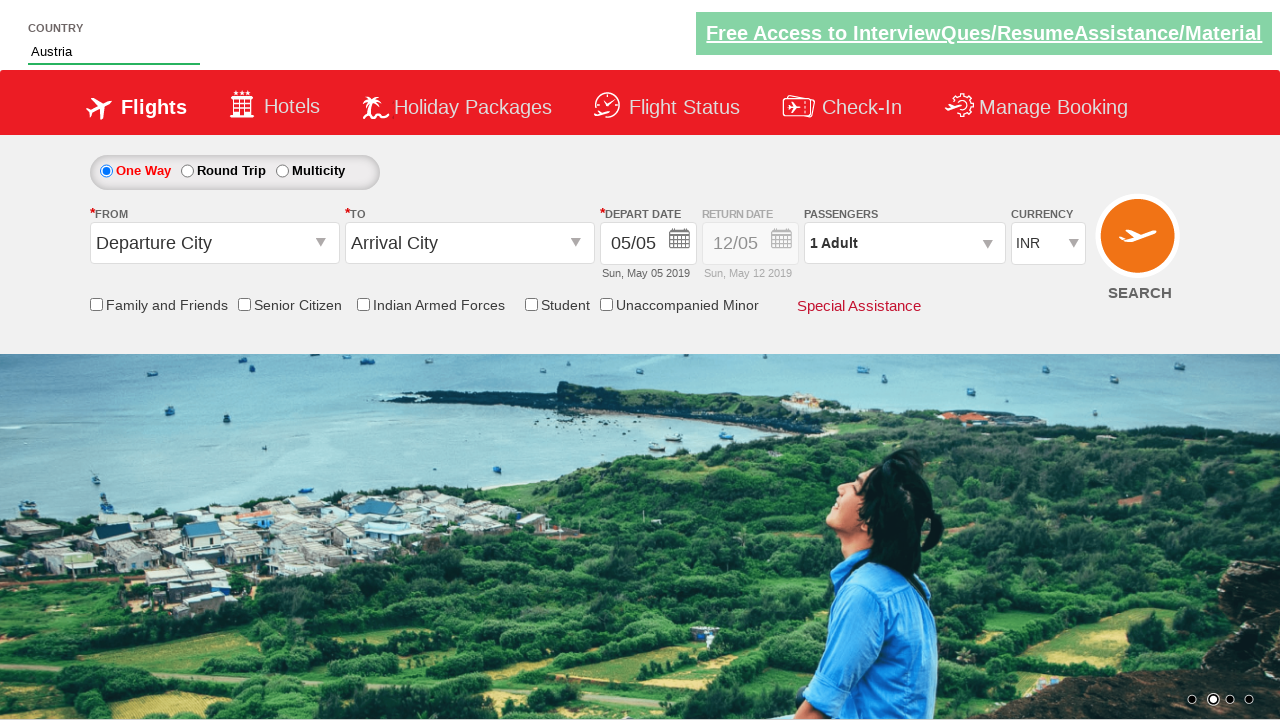

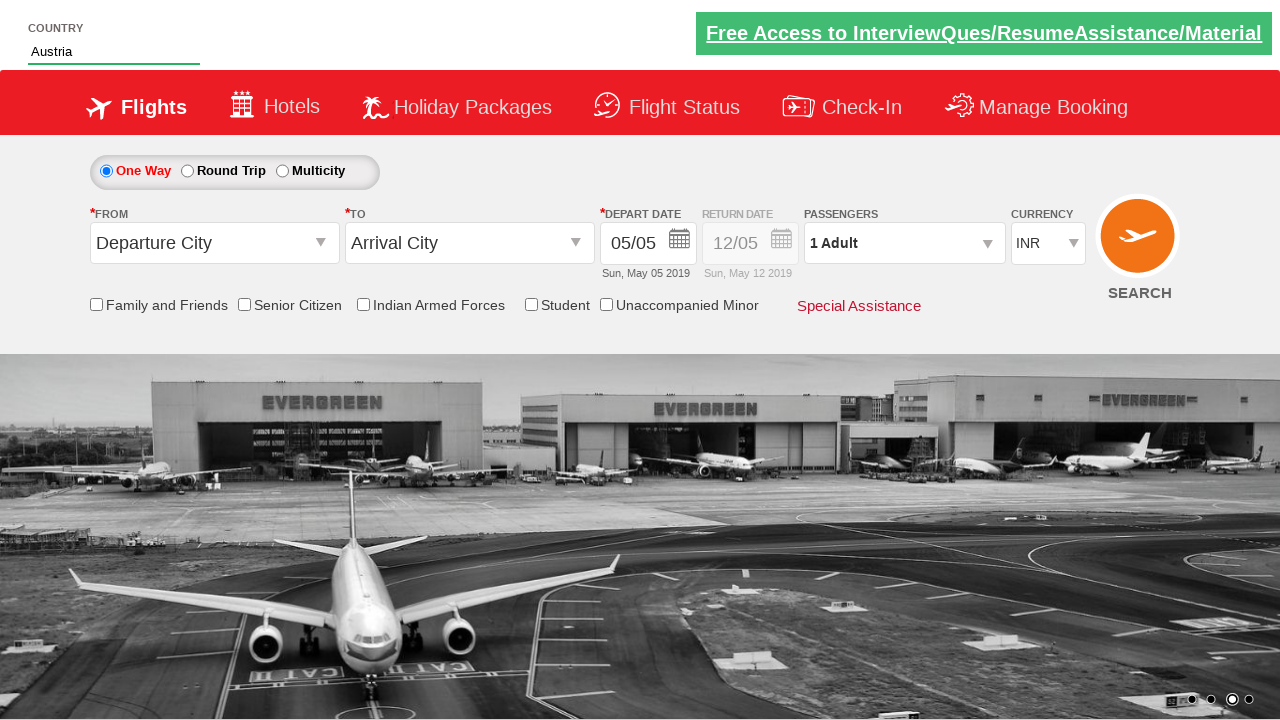